Tests drag-and-drop functionality on the jQuery UI demo page by dragging a draggable element onto a droppable target within an iframe.

Starting URL: https://jqueryui.com/droppable/

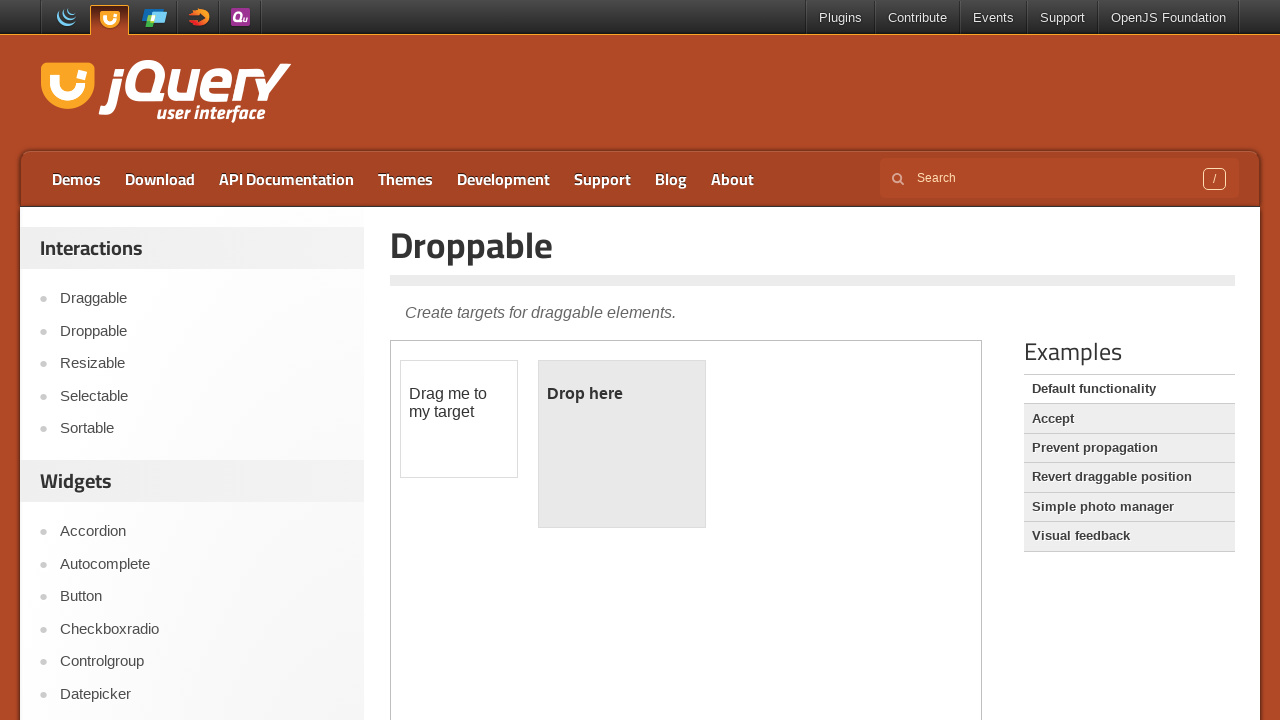

Located the first iframe containing the drag-drop demo
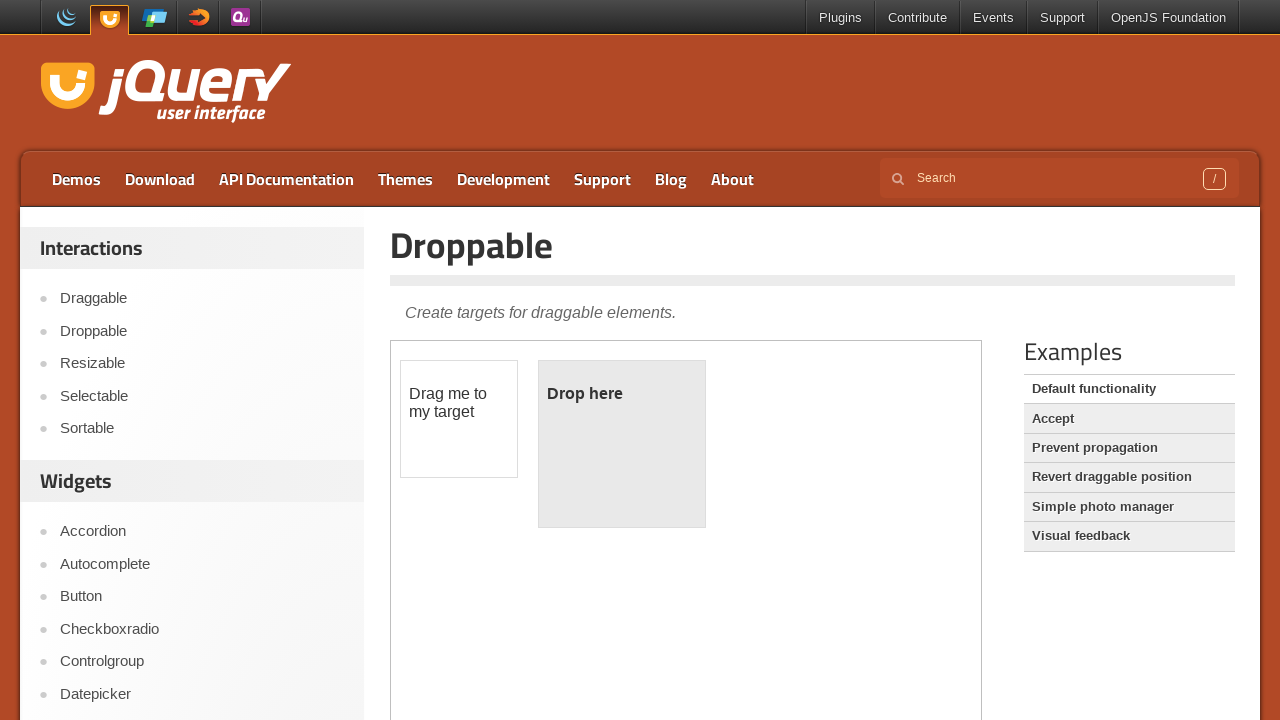

Located the draggable element within the iframe
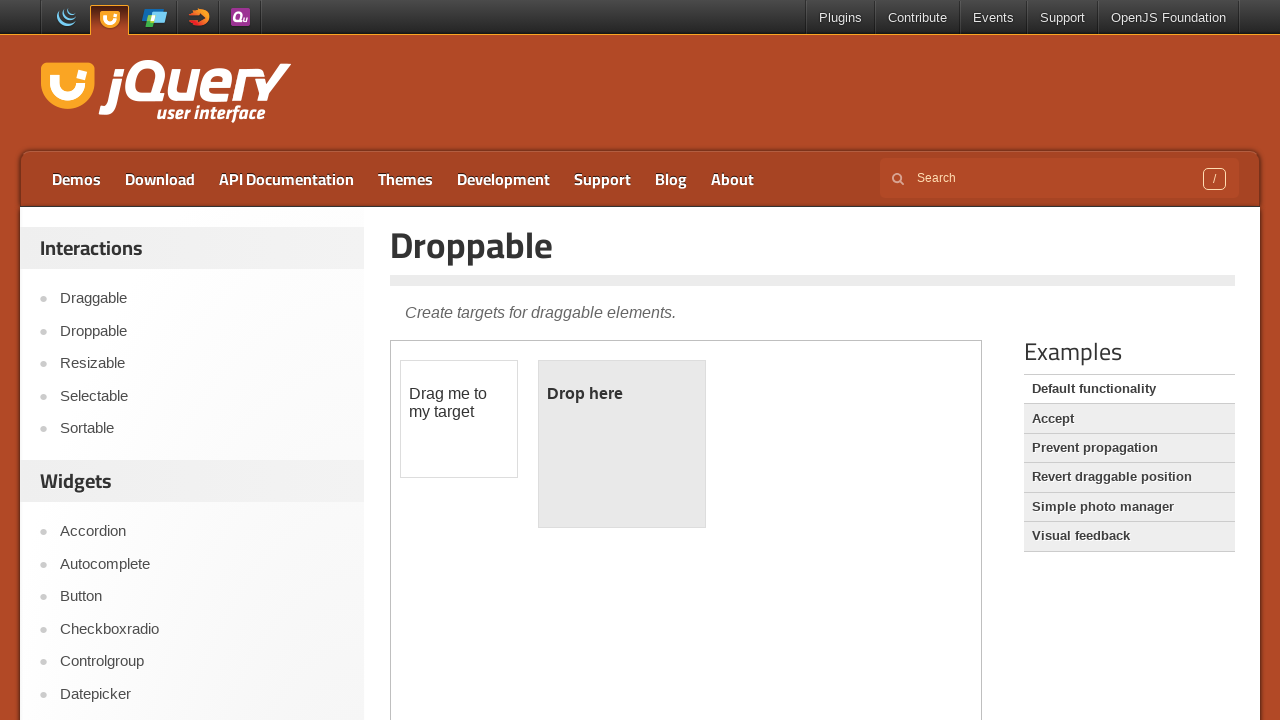

Located the droppable target element within the iframe
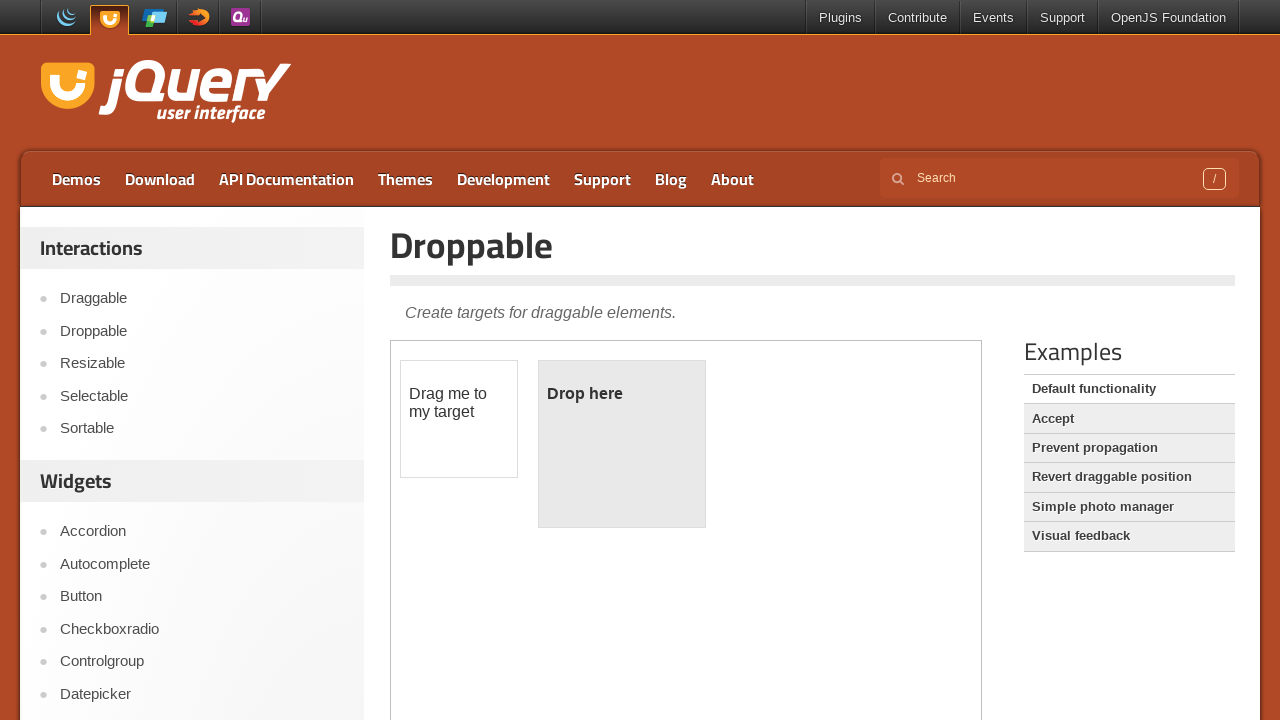

Successfully dragged the draggable element onto the droppable target at (622, 444)
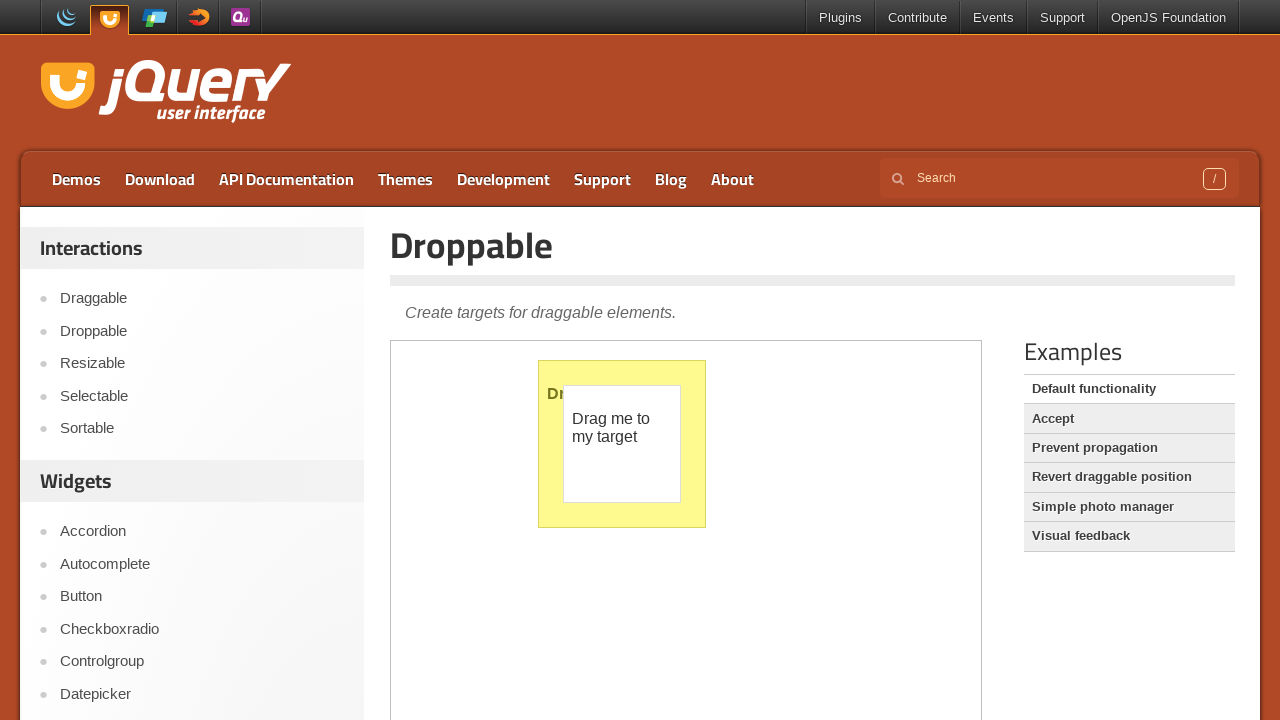

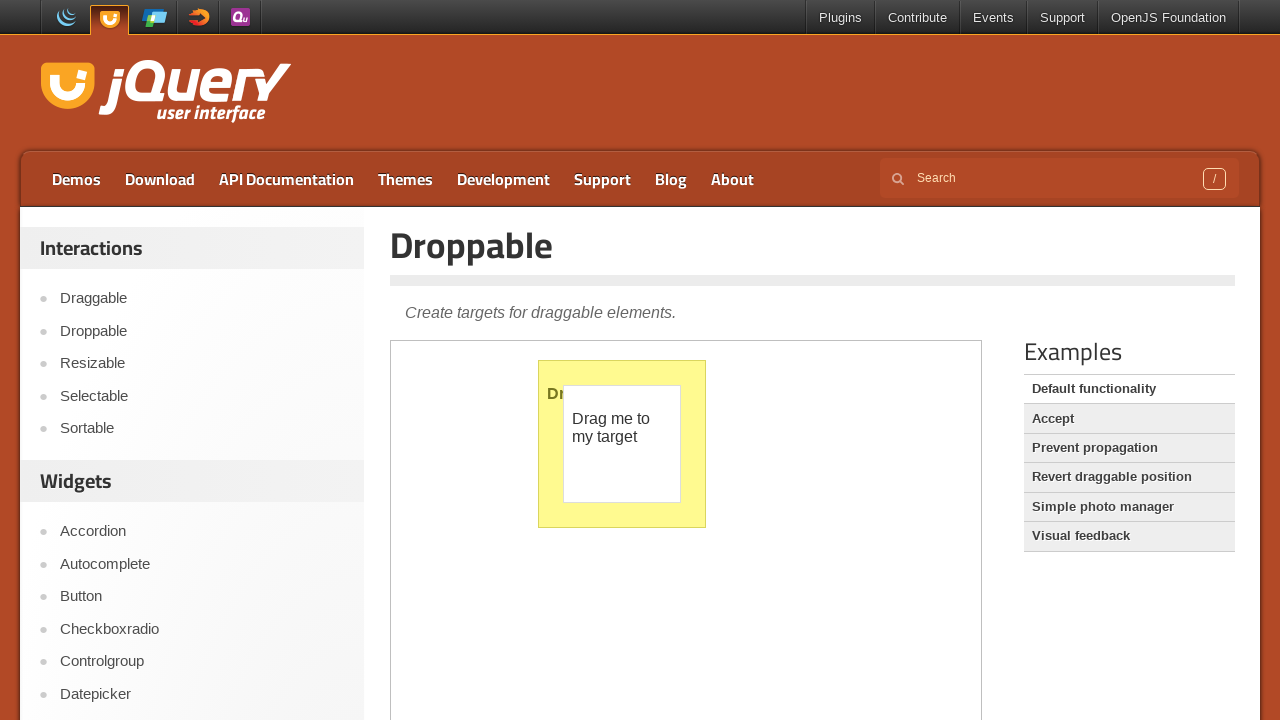